Tests completing a task by adding a todo item, then clicking the toggle checkbox to mark it as completed.

Starting URL: https://todomvc.com/examples/react/dist/

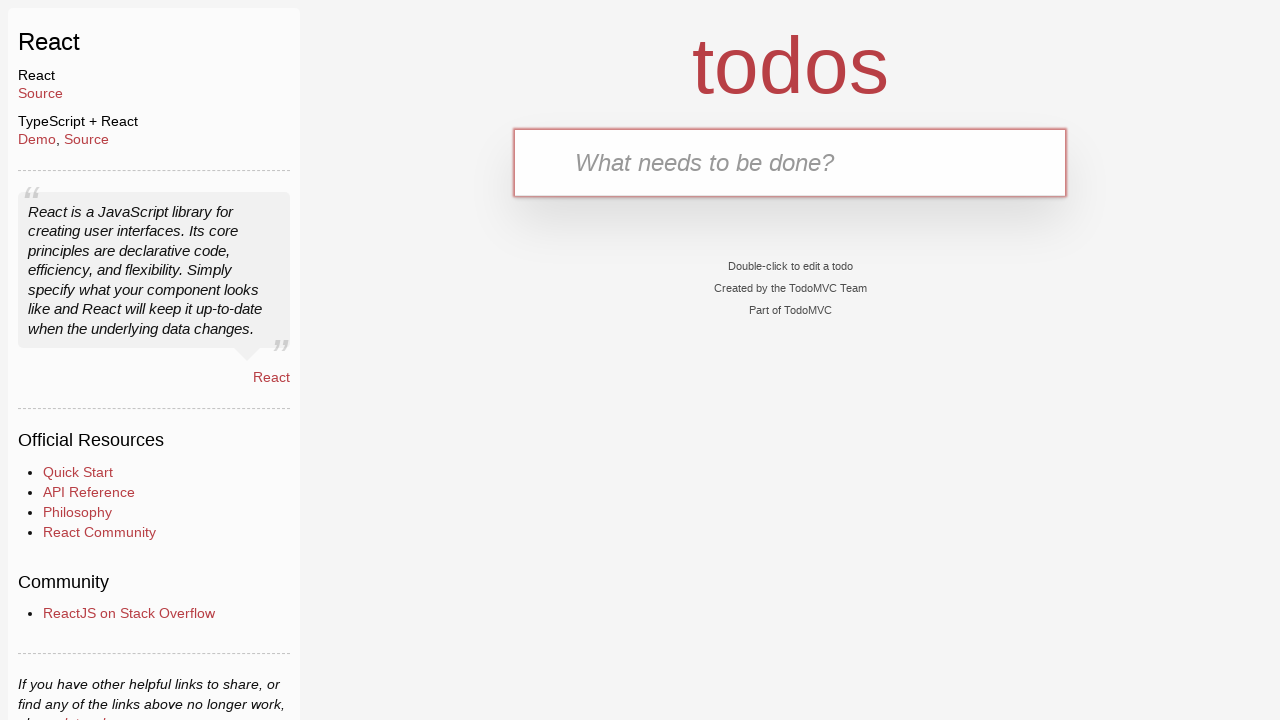

Filled new todo input with 'Buy Milk' on .new-todo
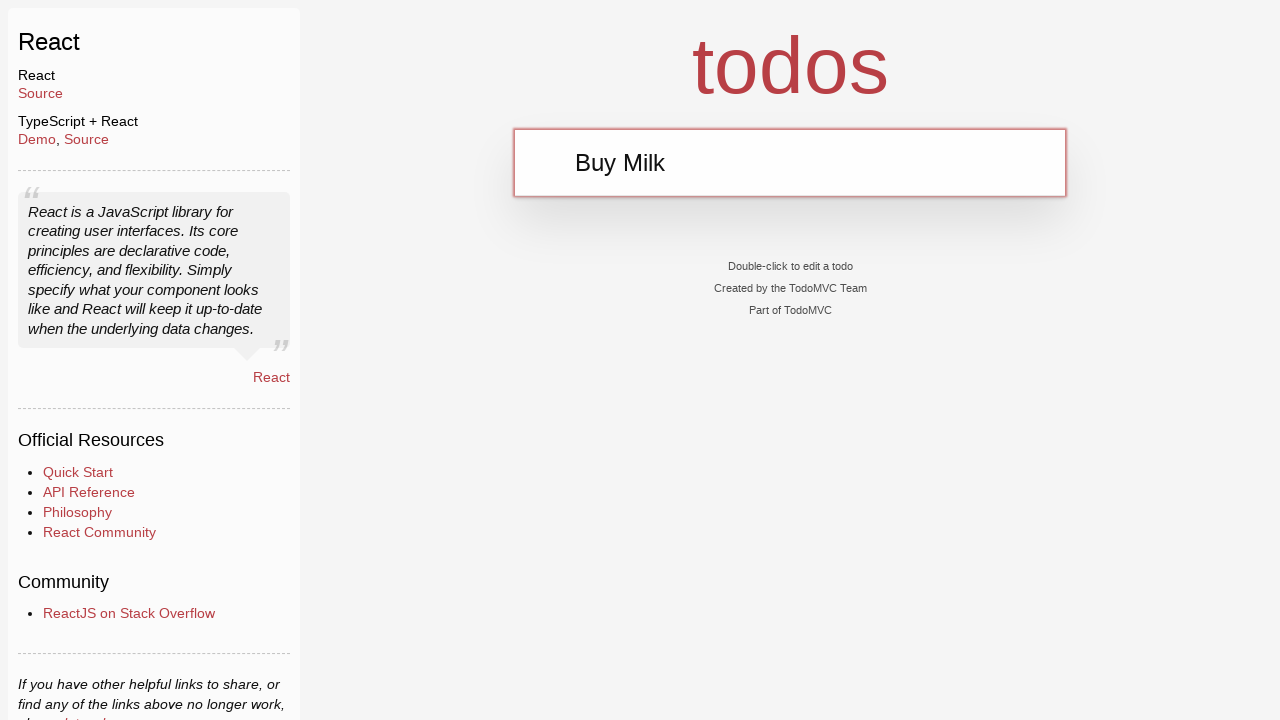

Pressed Enter to add the todo item
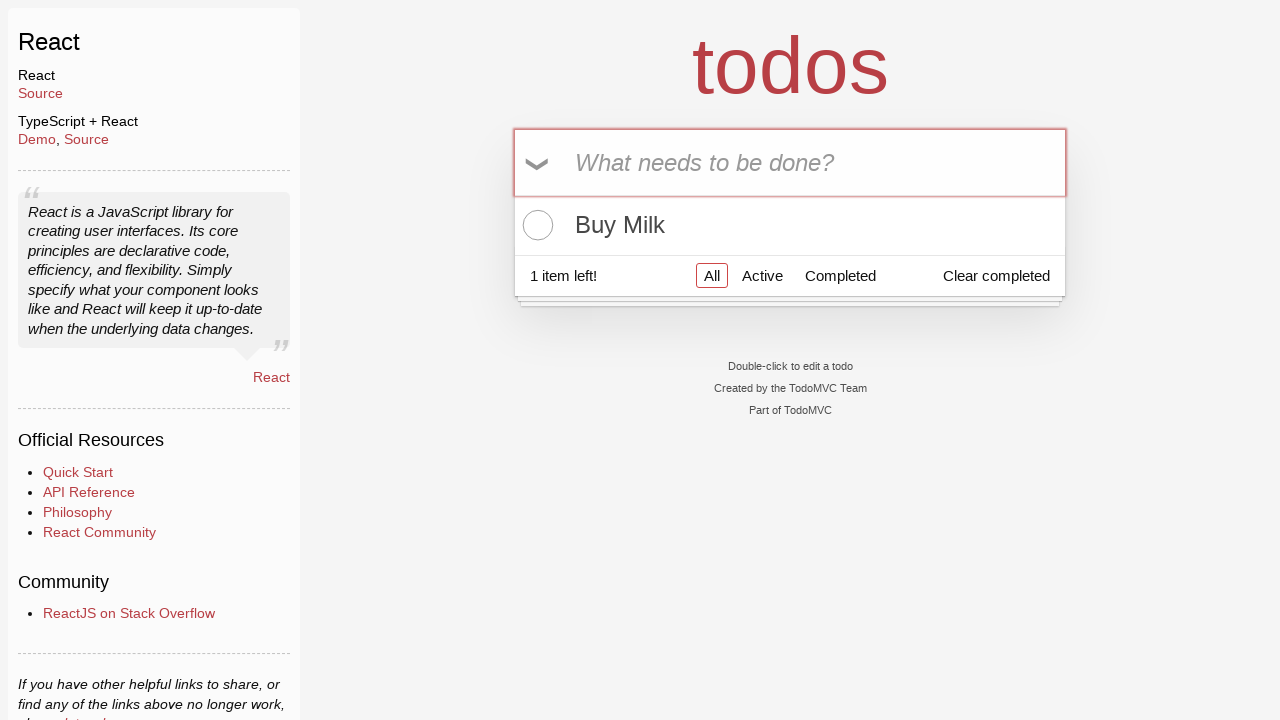

Waited for todo item to be added to the list
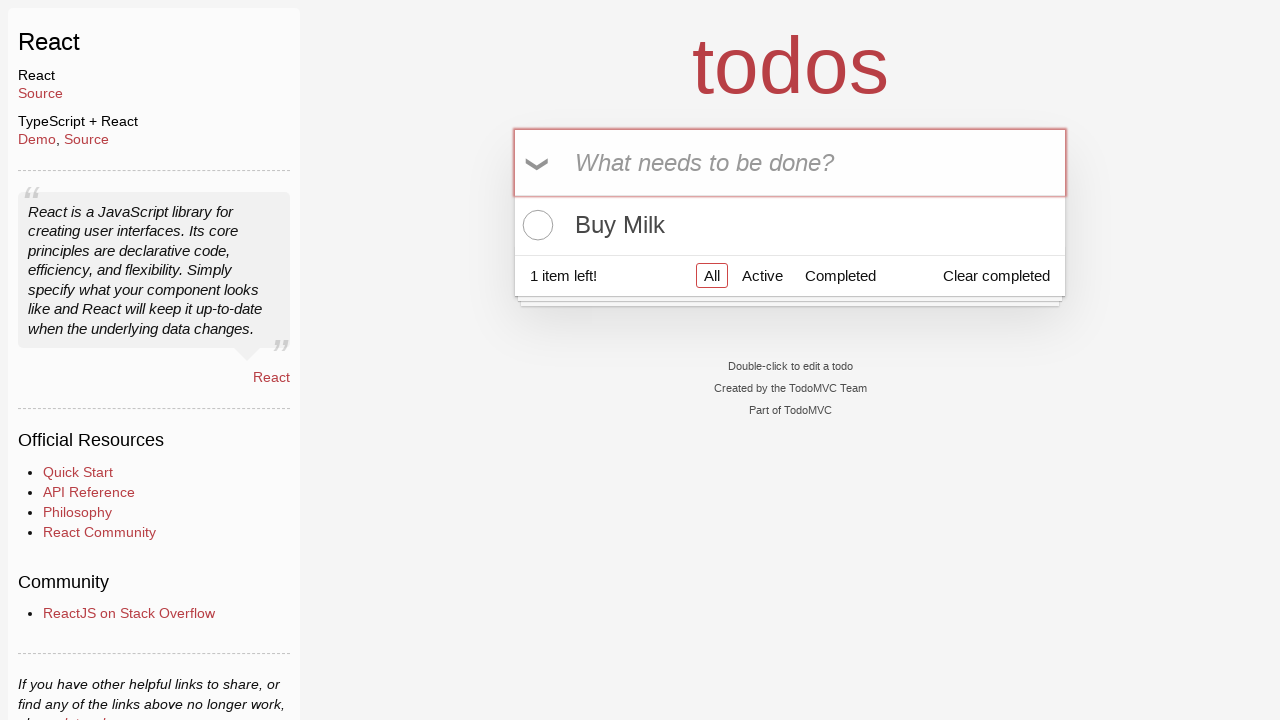

Clicked the toggle checkbox to mark the task as completed at (535, 225) on input[data-testid='todo-item-toggle'] >> nth=0
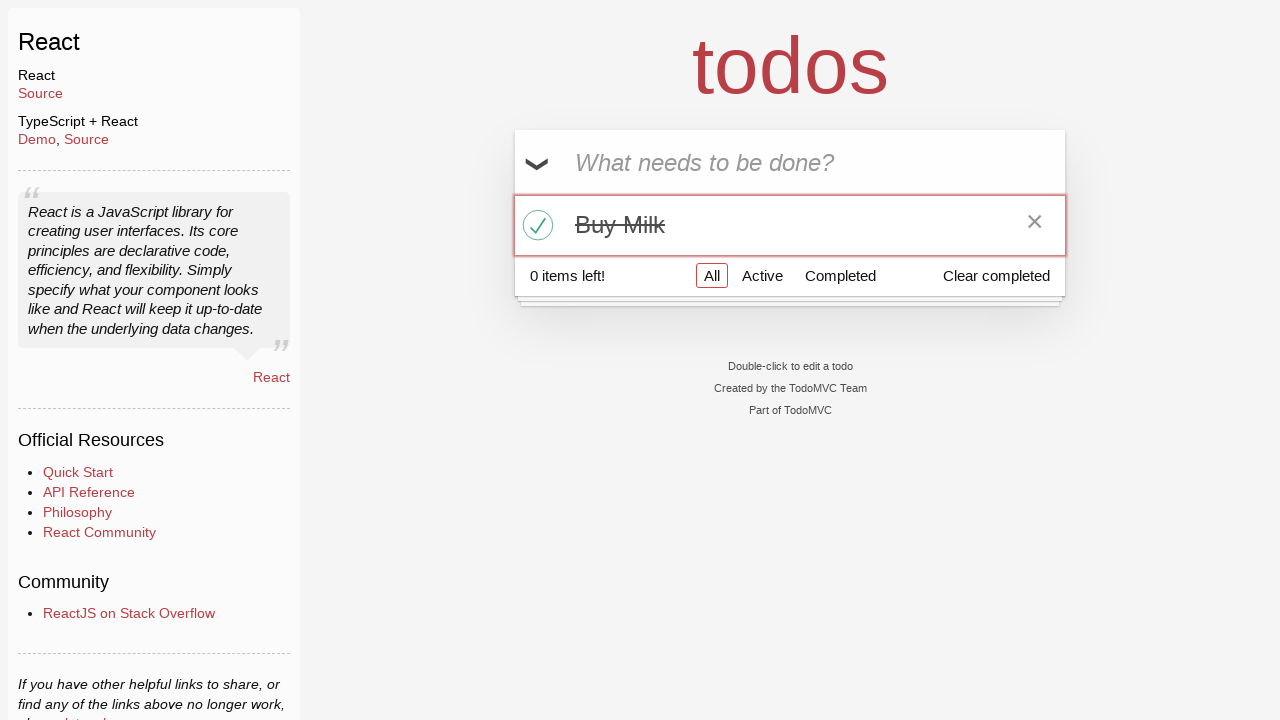

Verified the todo item is marked as completed
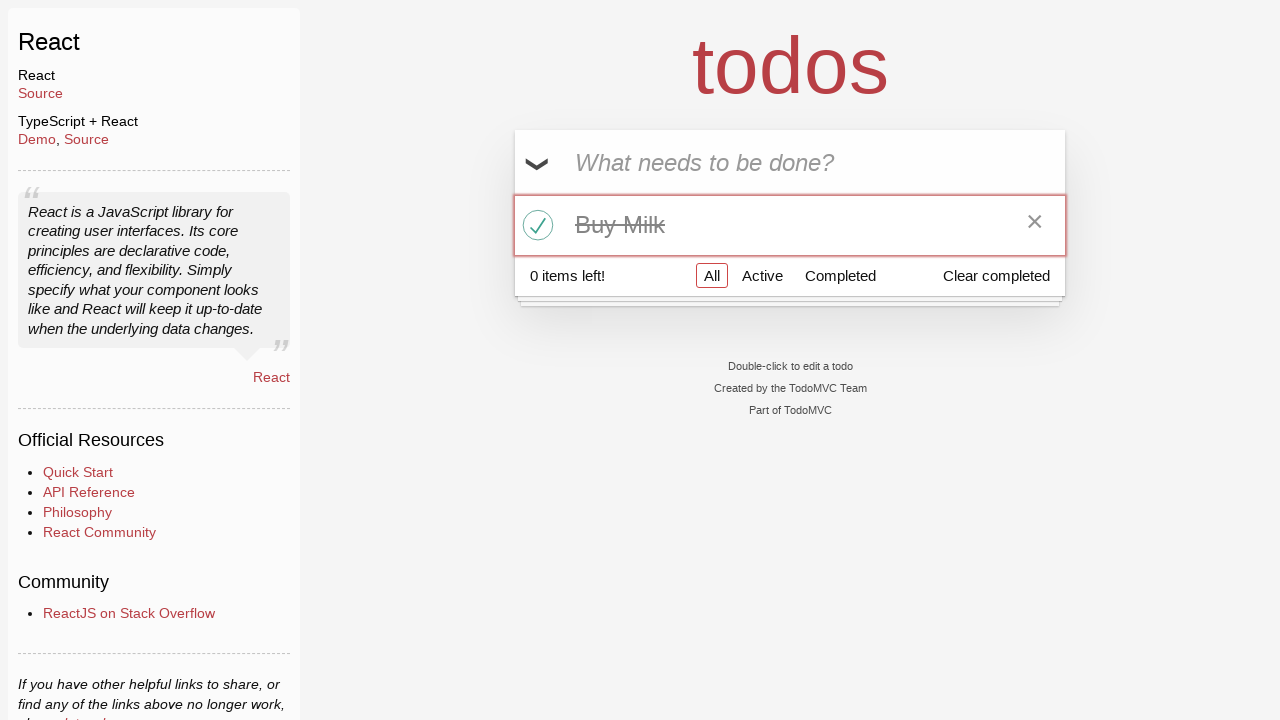

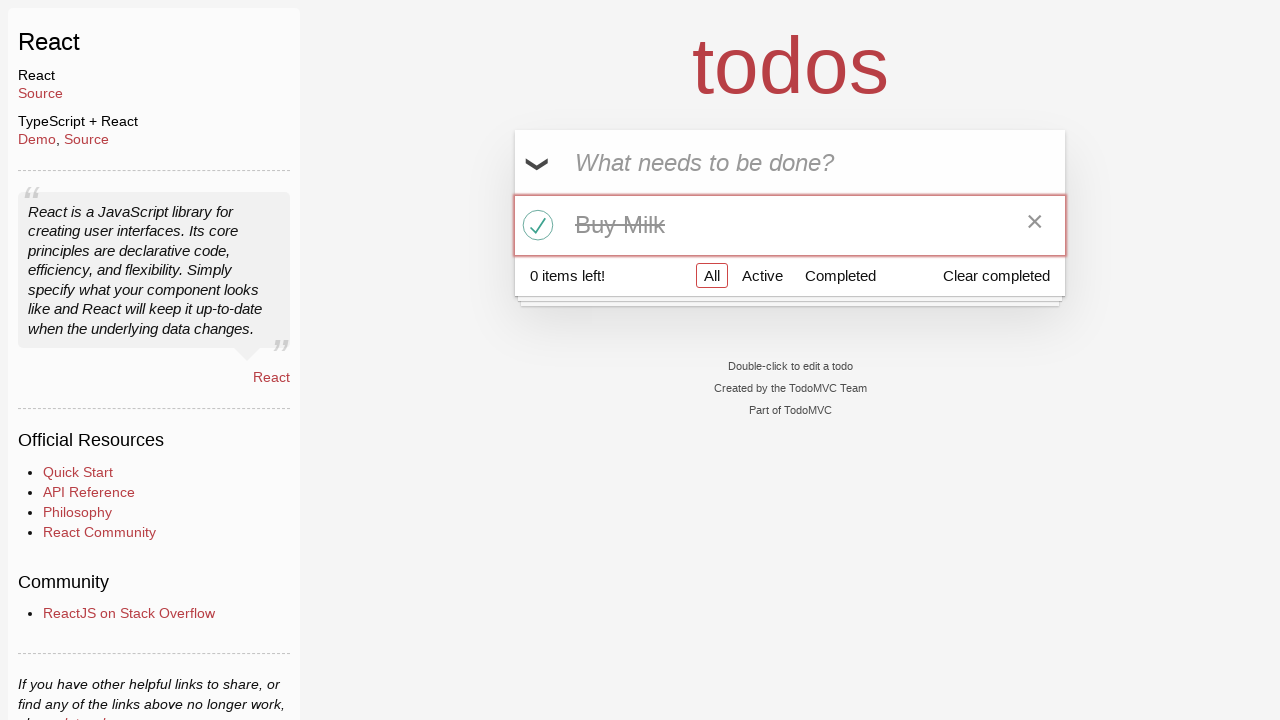